Navigates to the DEMOQA text-box page and fills in a name field with test data

Starting URL: https://demoqa.com/text-box

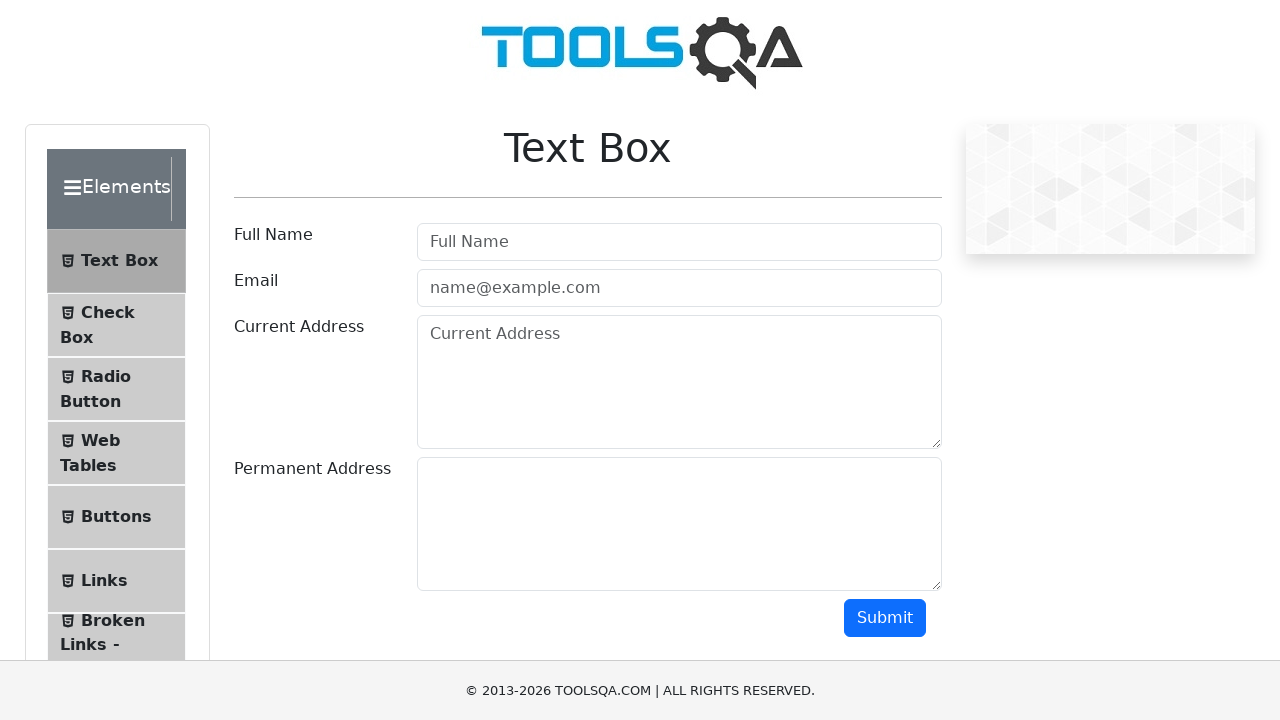

Filled Full Name field with 'Juan Cruz' on #userName
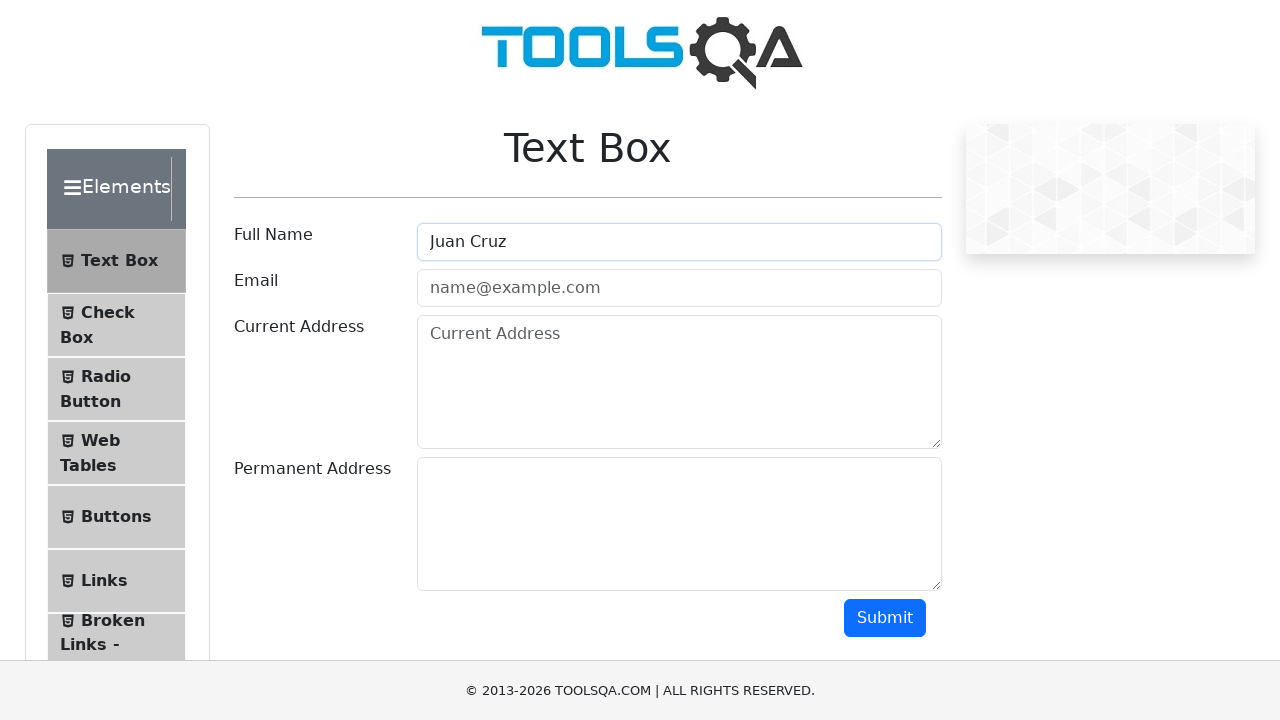

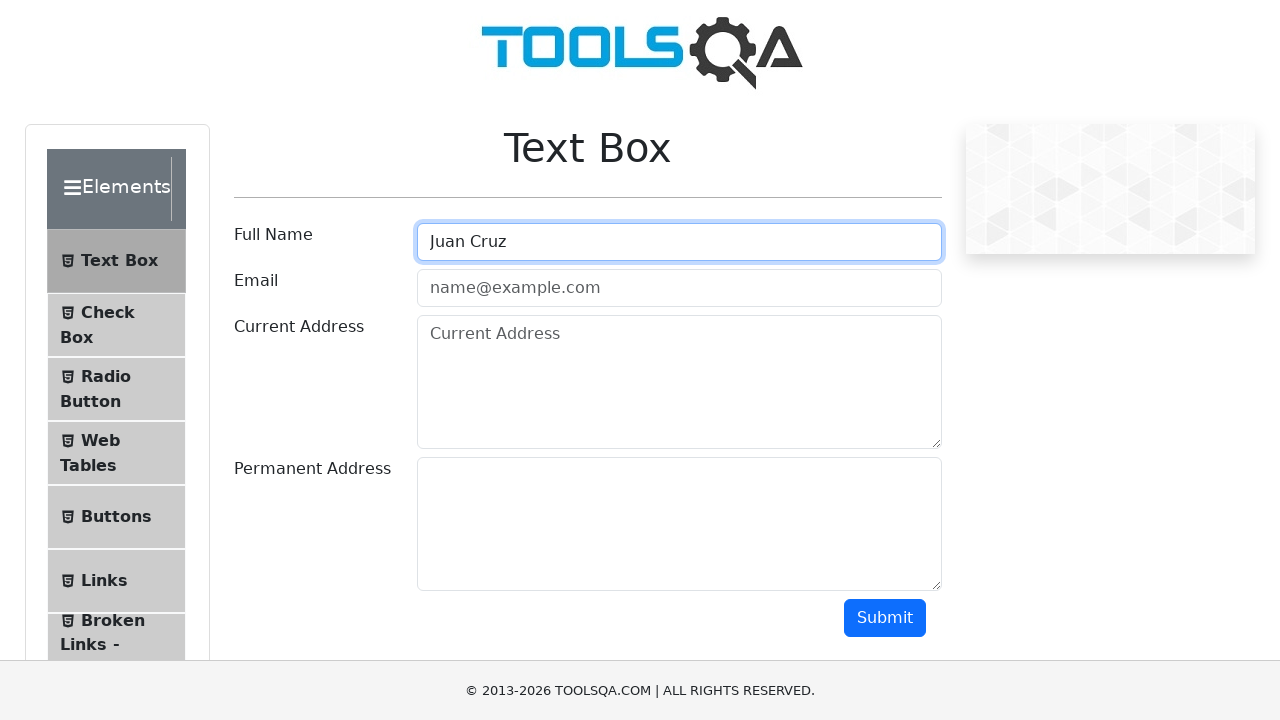